Tests tooltip on the number "1.10.32" in text by hovering over it and verifying the tooltip appears.

Starting URL: https://demoqa.com/tool-tips

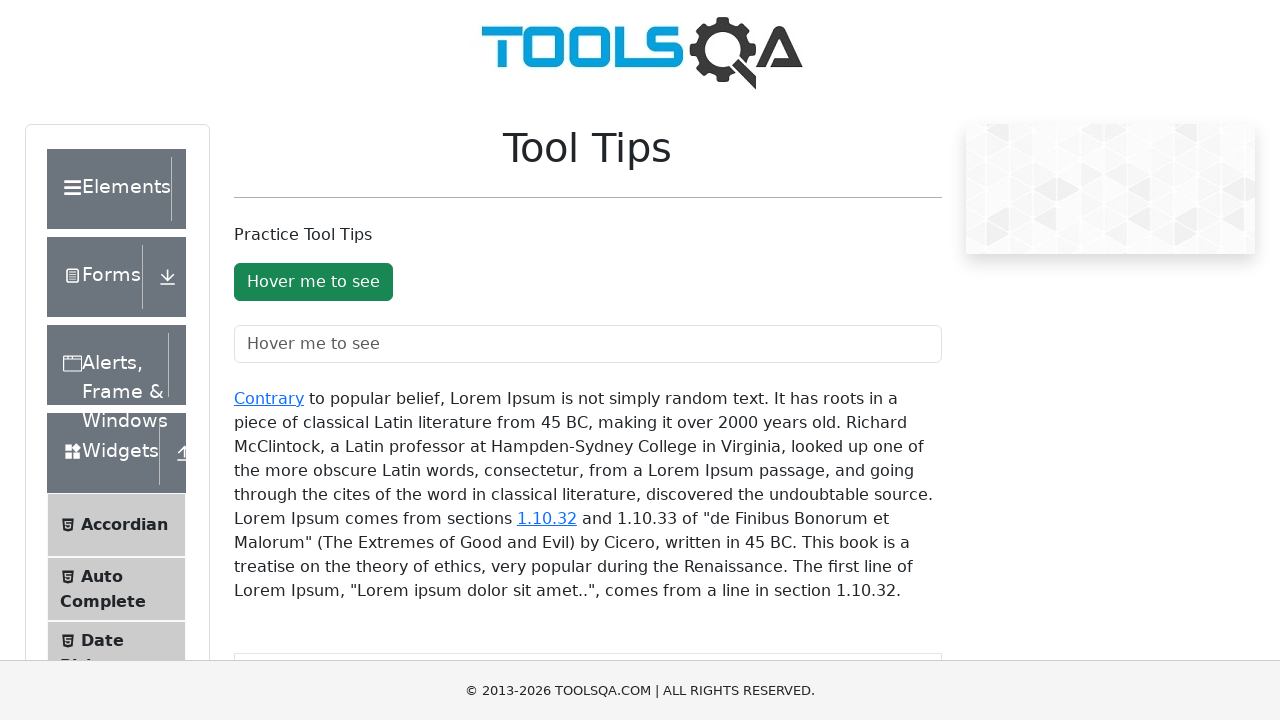

Hovered over the '1.10.32' number in the text at (547, 518) on xpath=//div[@id='texToolTopContainer']//a[text()='1.10.32']
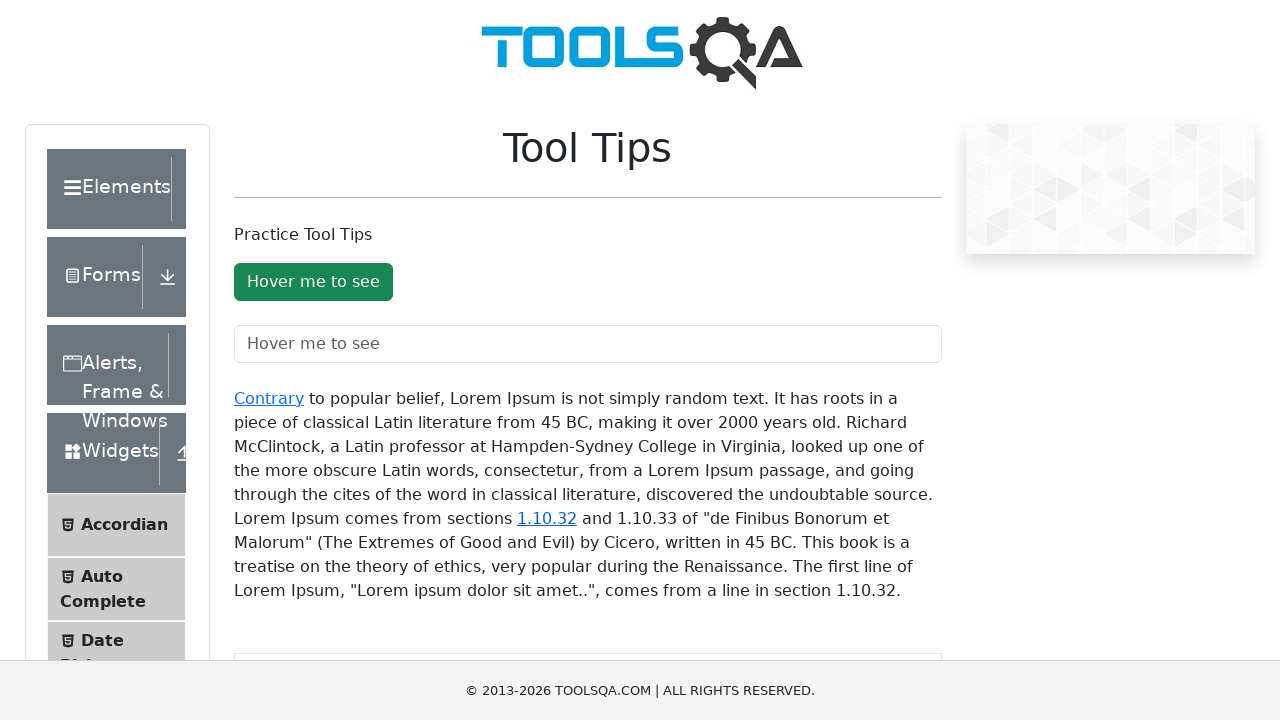

Tooltip appeared after hovering over '1.10.32'
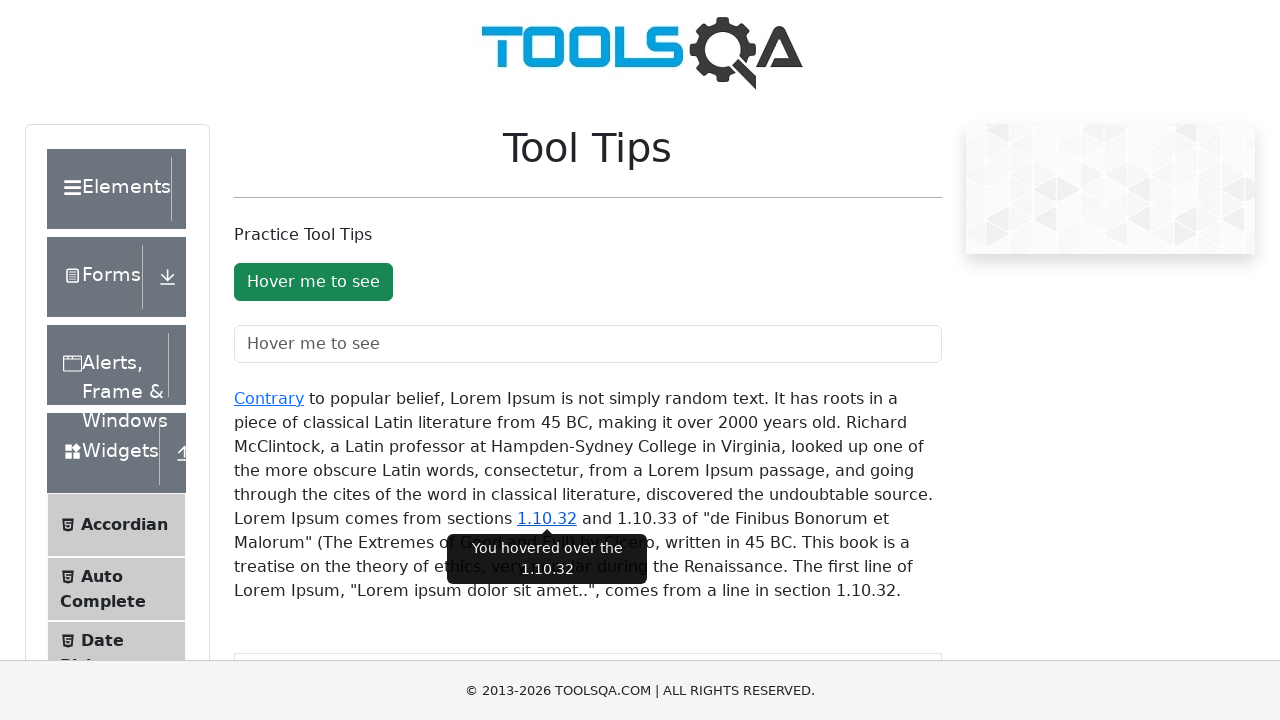

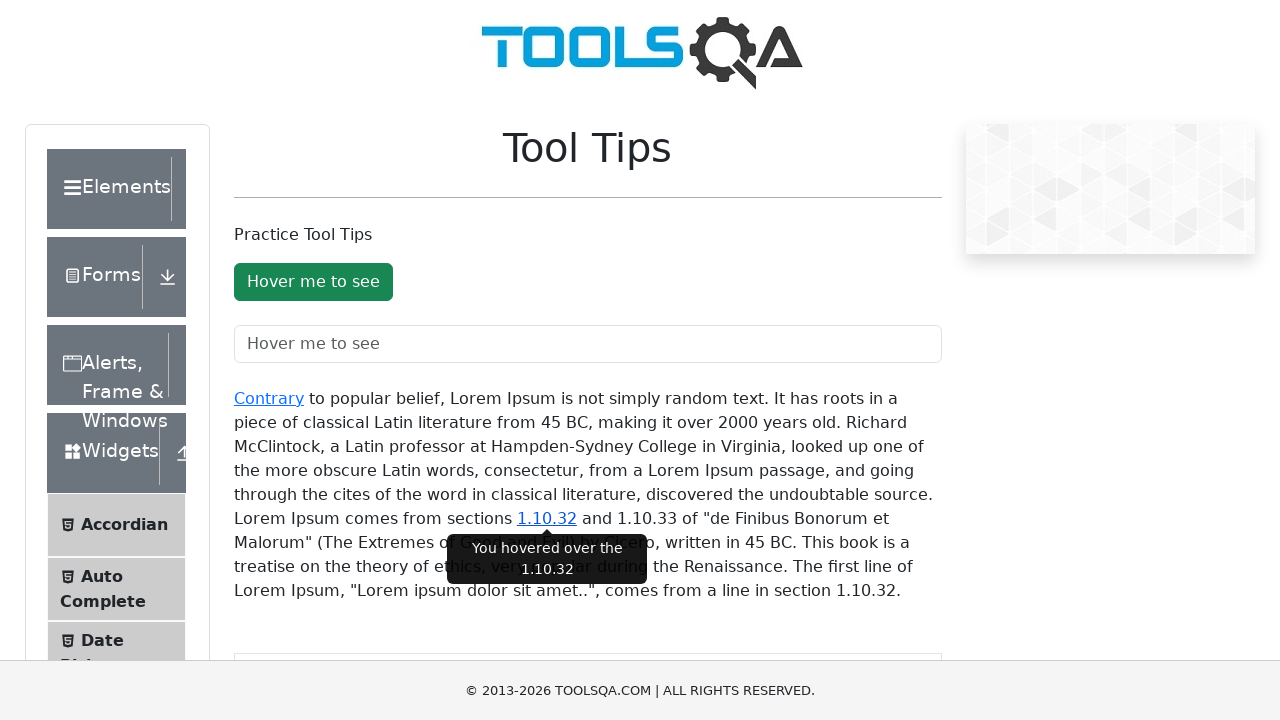